Tests dropdown selection functionality by navigating to a test automation practice site and selecting an option from a country dropdown by index (selecting France at index 4).

Starting URL: https://testautomationpractice.blogspot.com/

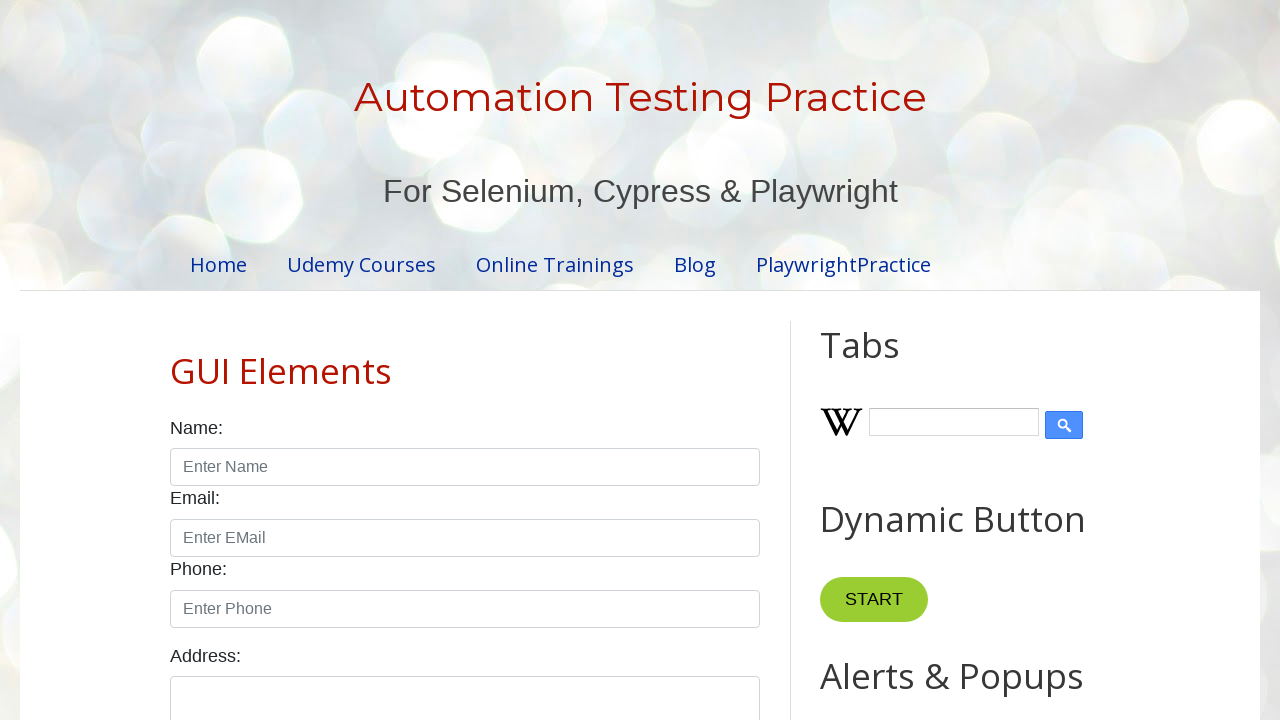

Navigated to test automation practice site
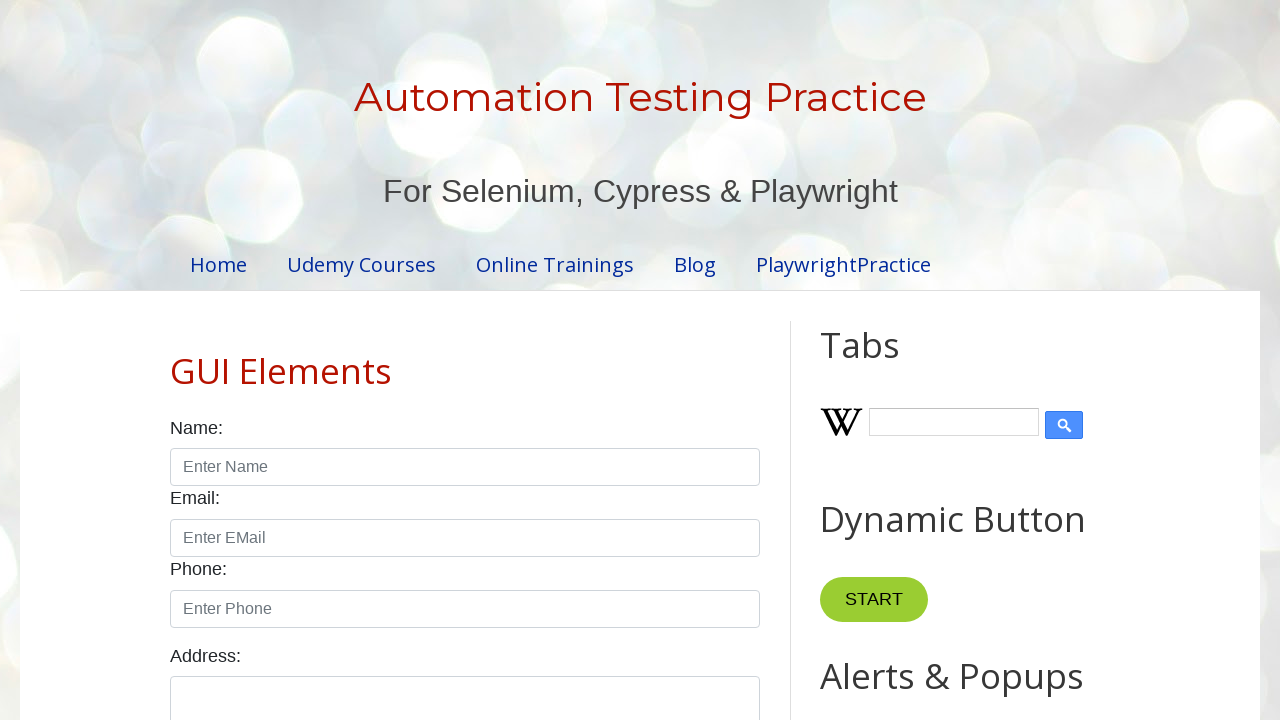

Selected France at index 4 from country dropdown on select#country
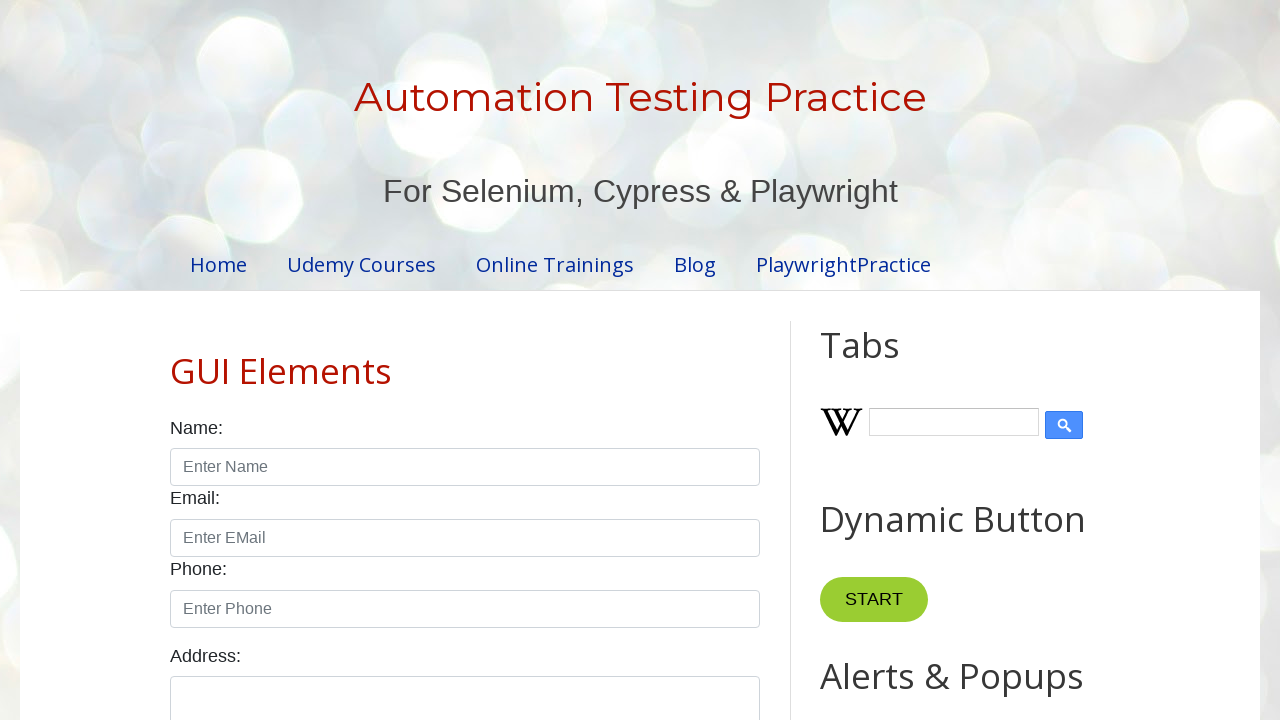

Verified that France (index 4) was successfully selected in dropdown
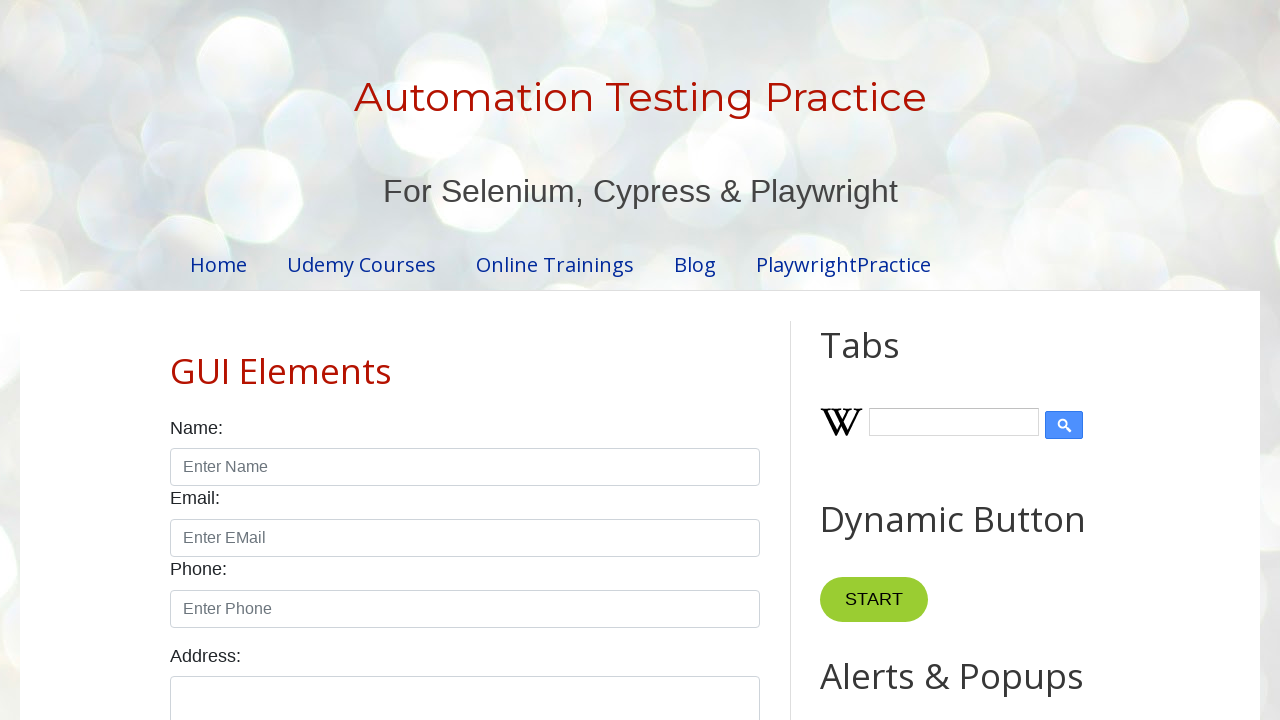

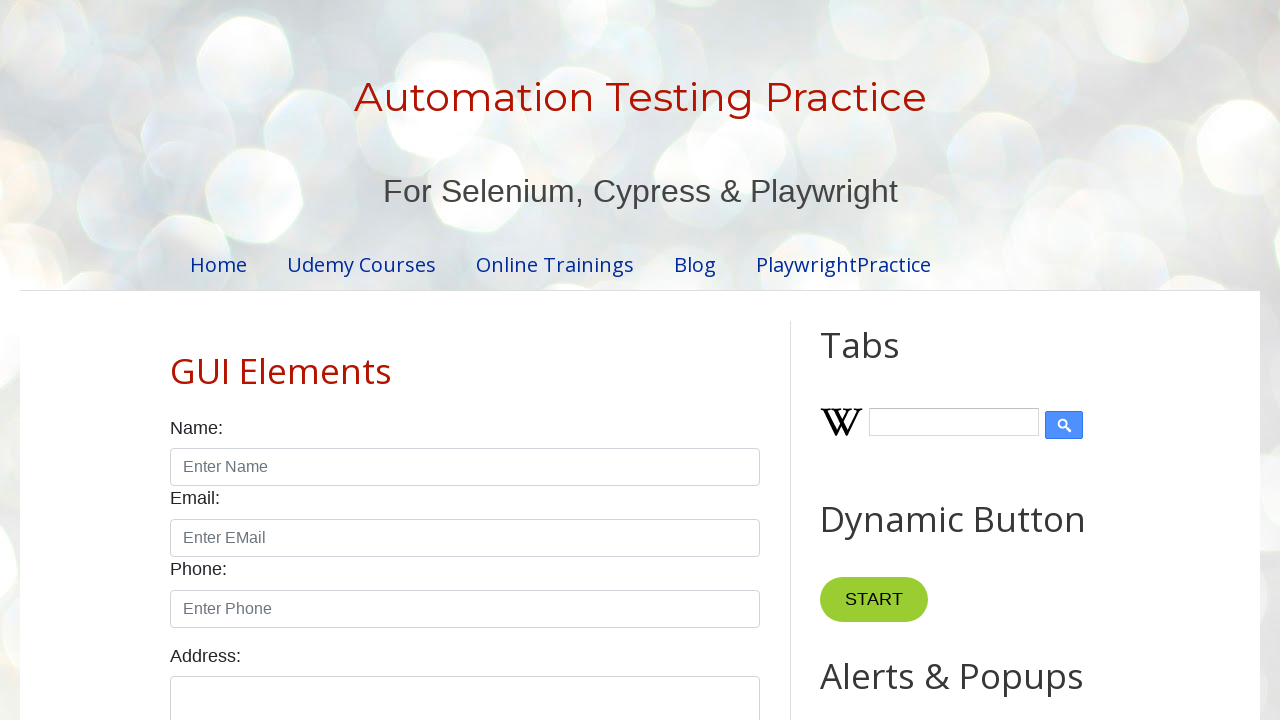